Tests various UI interactions on a practice automation page including clicking radio buttons, checkboxes, scrolling the page, and selecting options from a dropdown menu.

Starting URL: https://www.rahulshettyacademy.com/AutomationPractice/

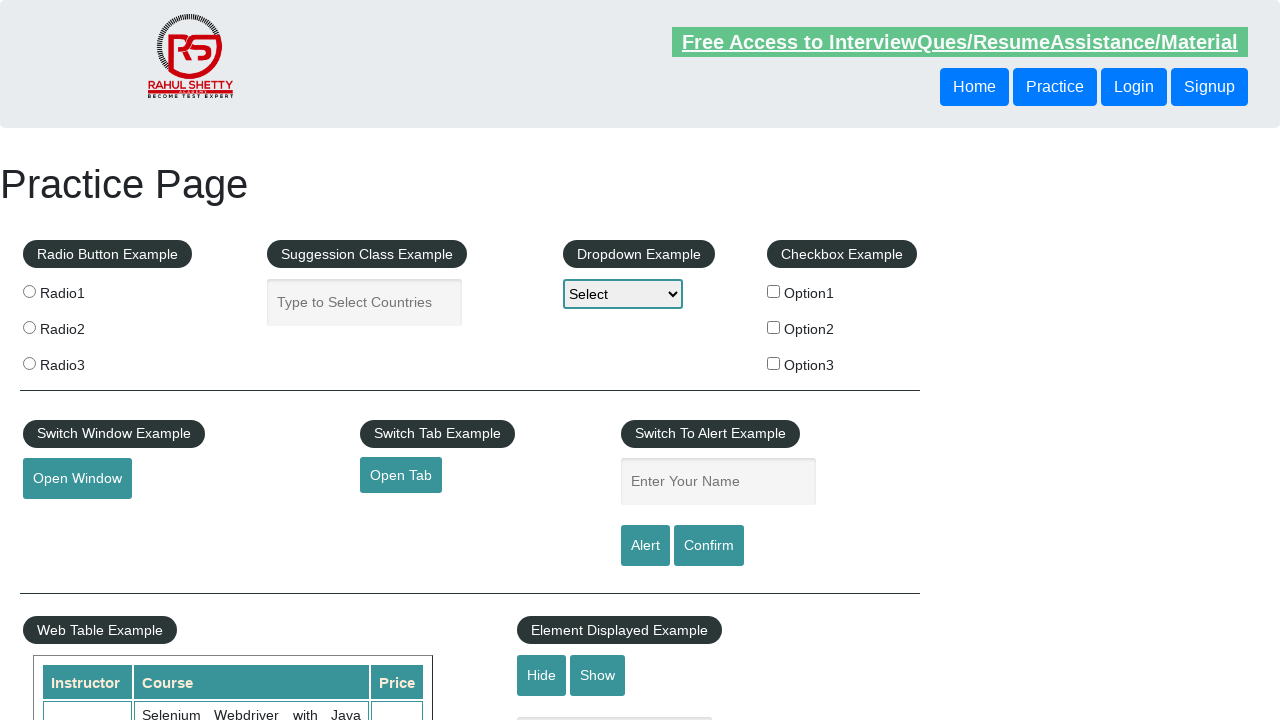

Clicked radio button with value 'radio1' at (29, 291) on input[value='radio1']
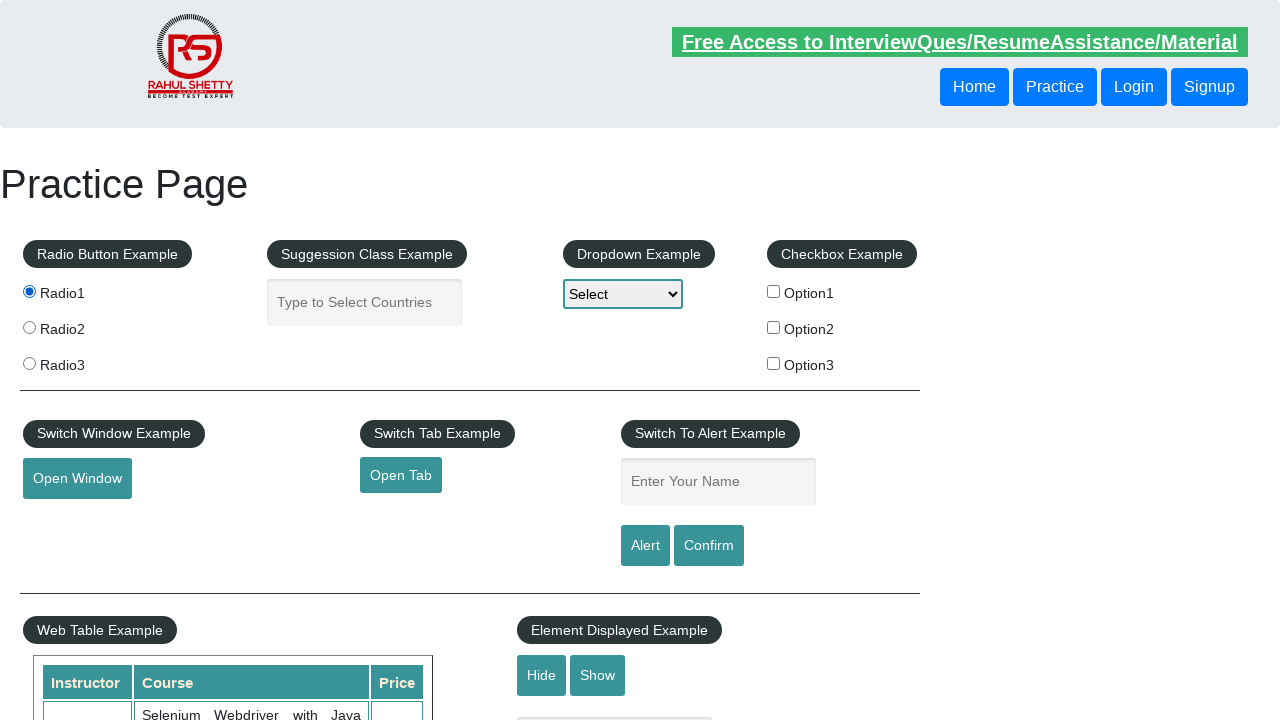

Clicked checkbox option 3 at (774, 363) on #checkBoxOption3
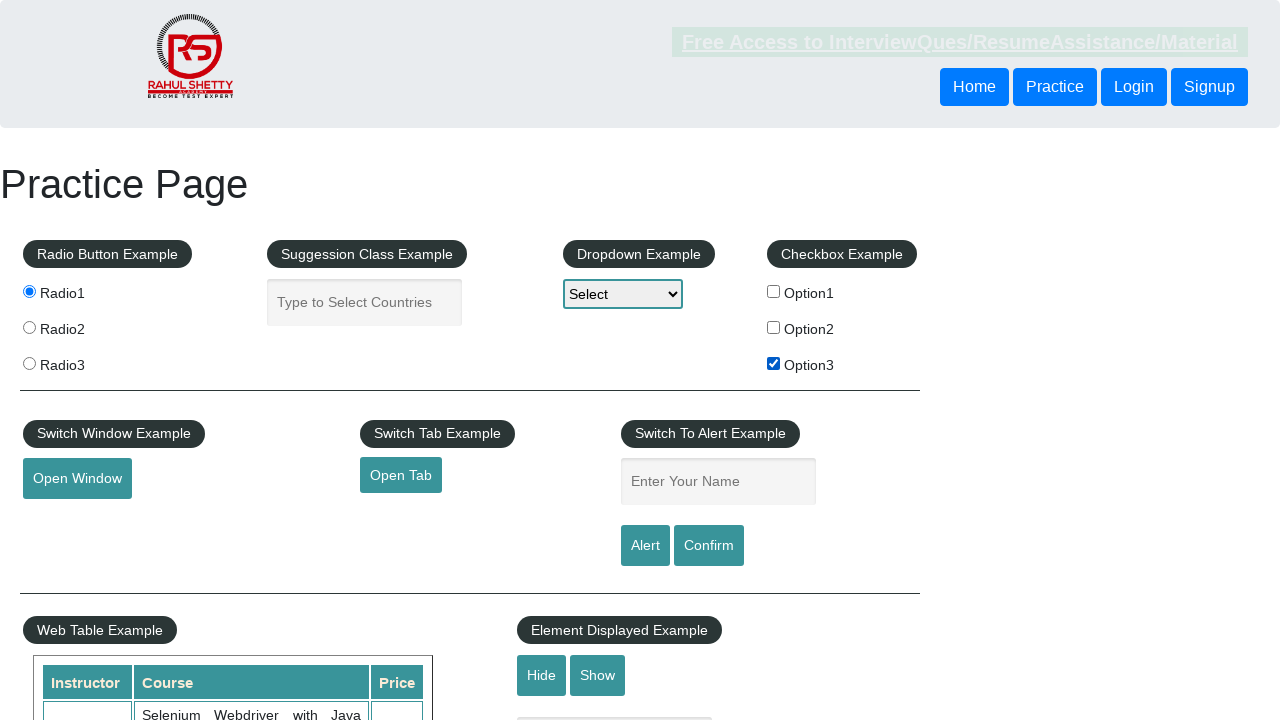

Scrolled page down by 800 pixels
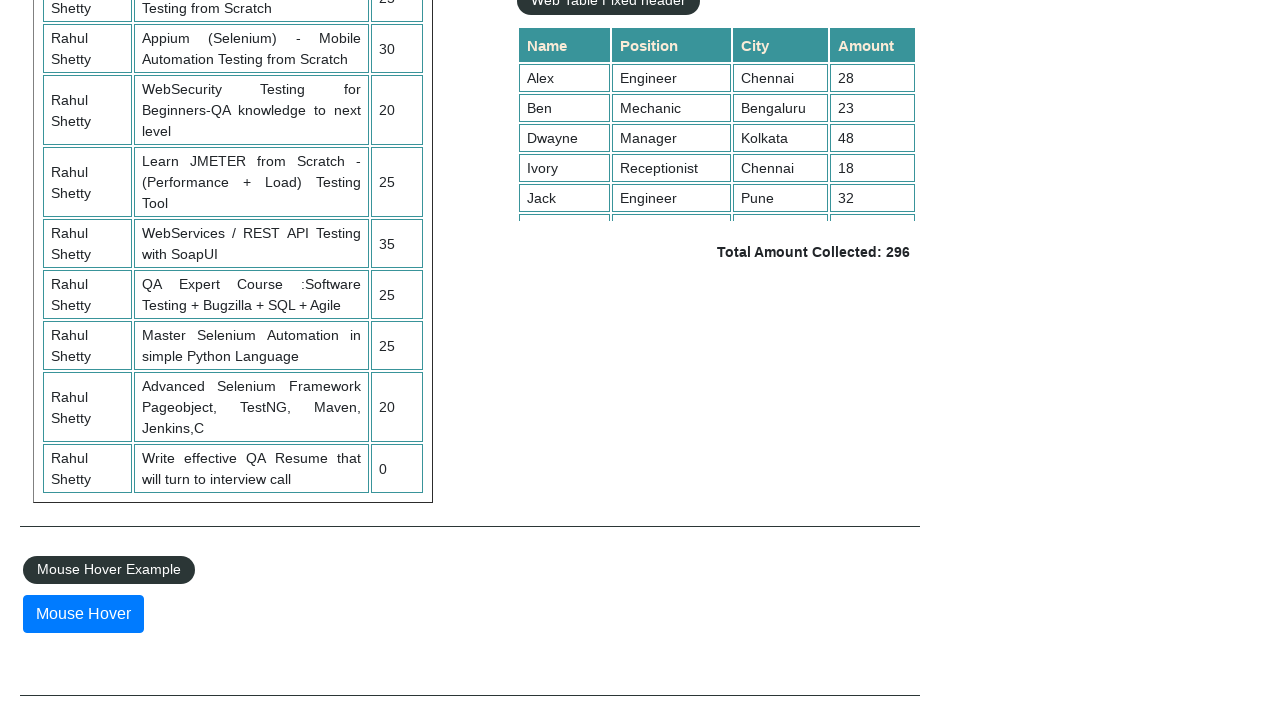

Scrolled table element down to 5000 pixels
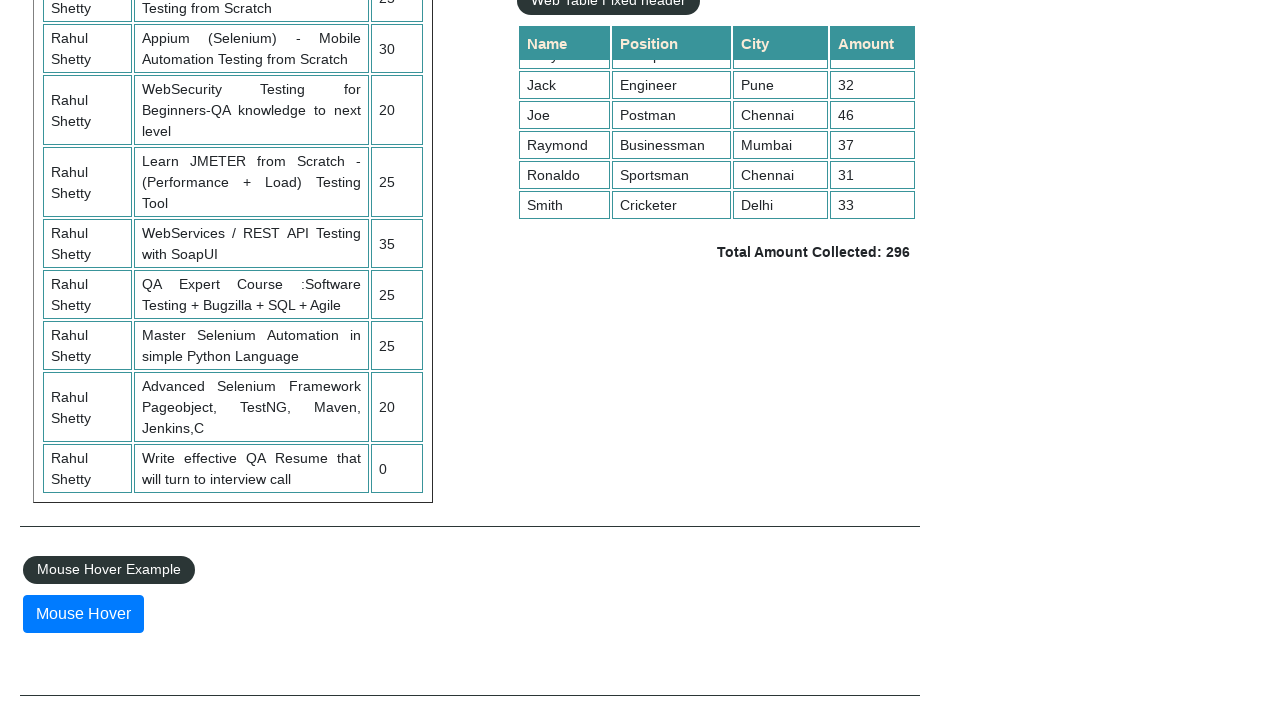

Selected dropdown option at index 2 on #dropdown-class-example
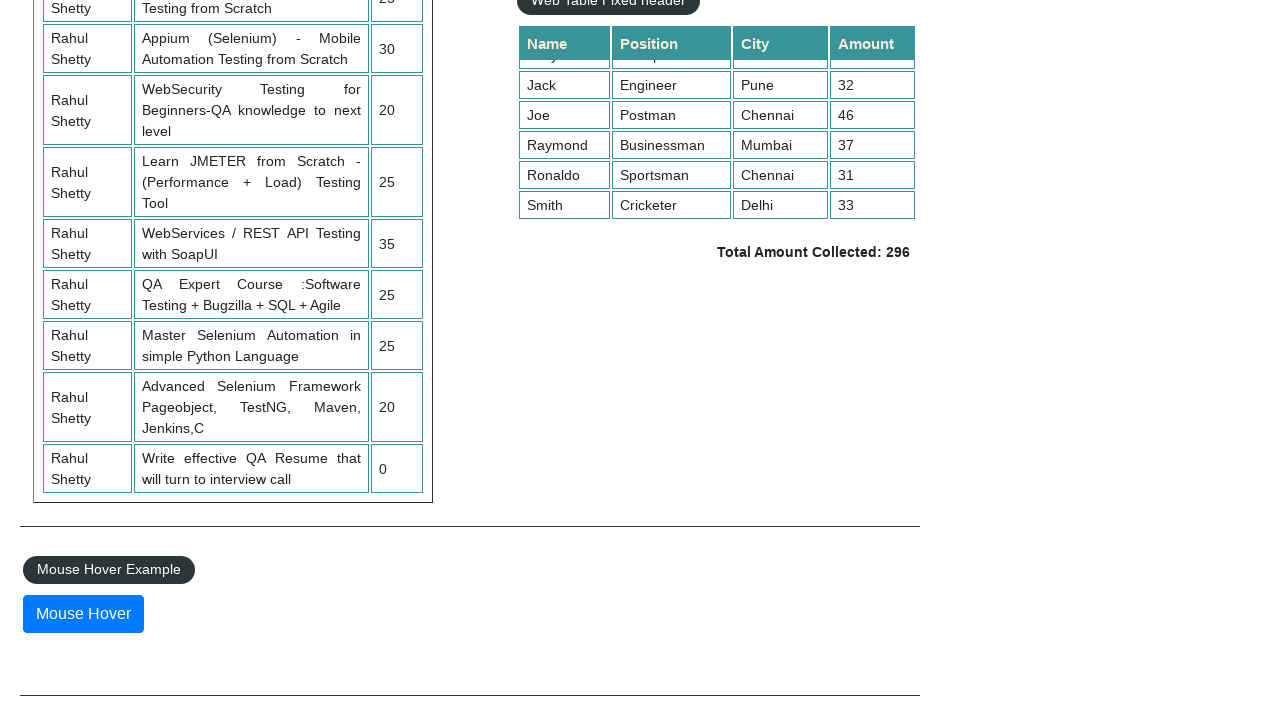

Selected dropdown option with label 'Option2' on #dropdown-class-example
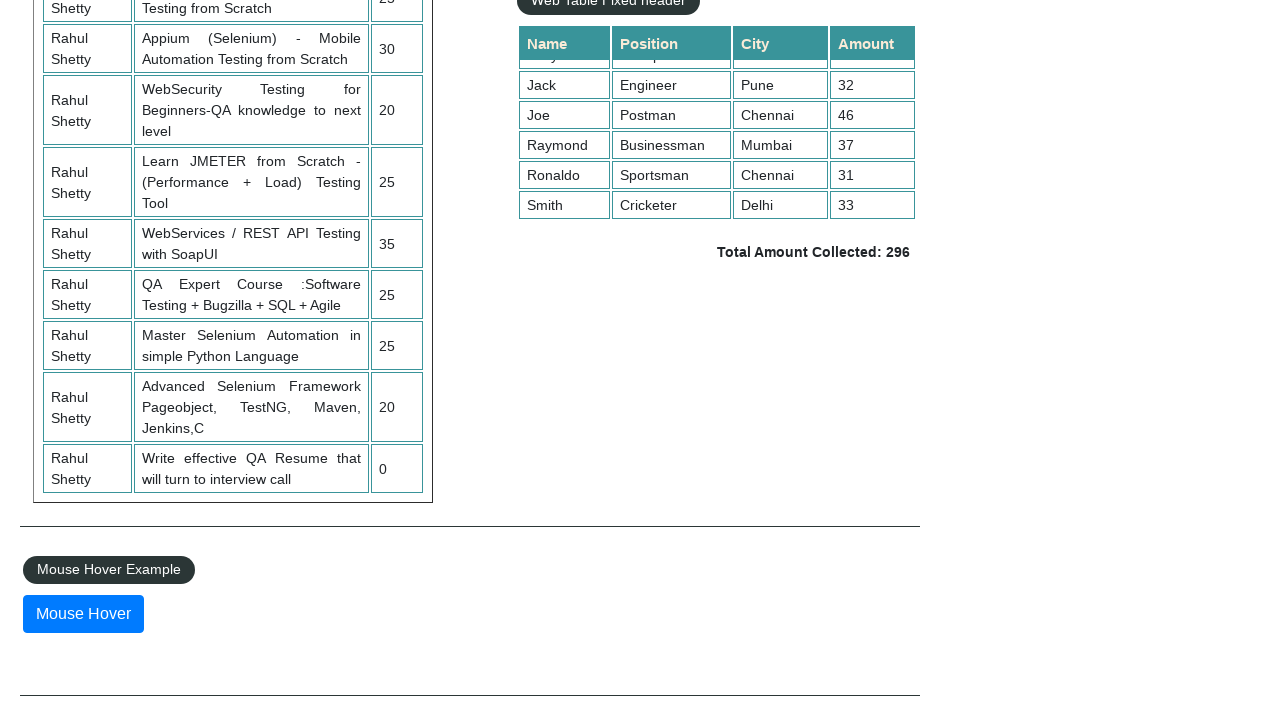

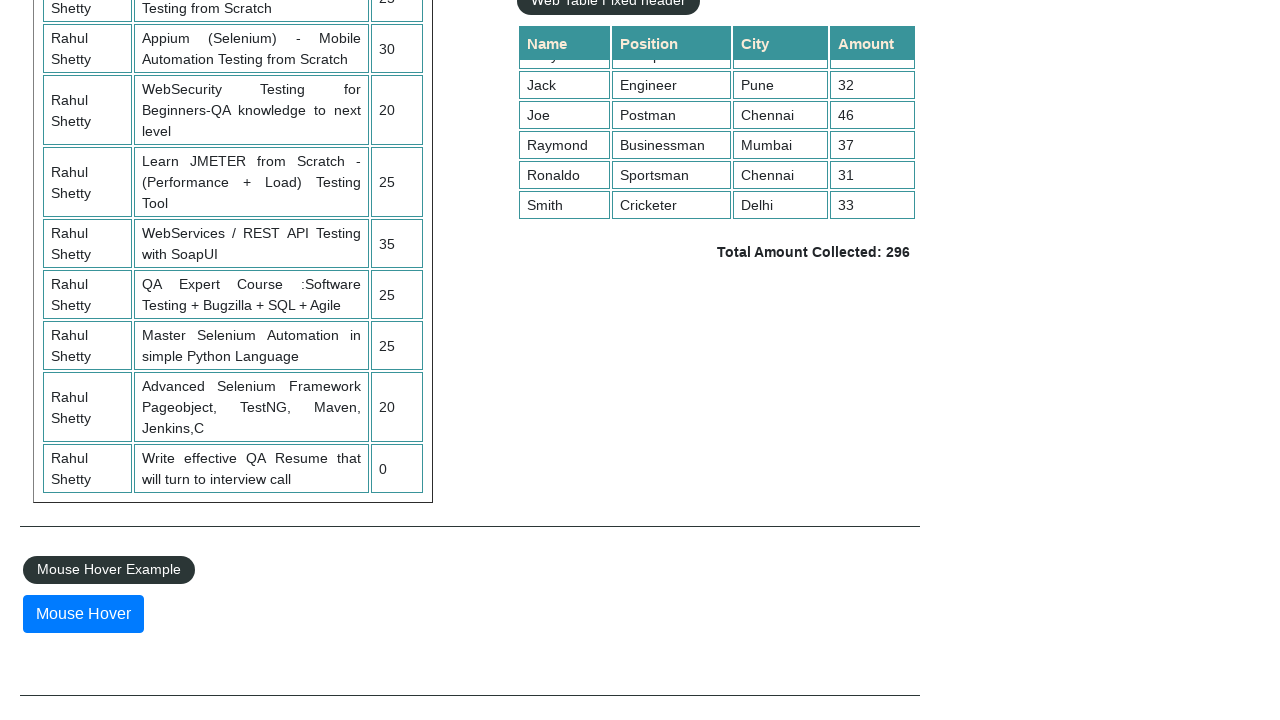